Tests a registration form by filling in required input fields with sample data, submitting the form, and verifying a success message is displayed.

Starting URL: http://suninjuly.github.io/registration1.html

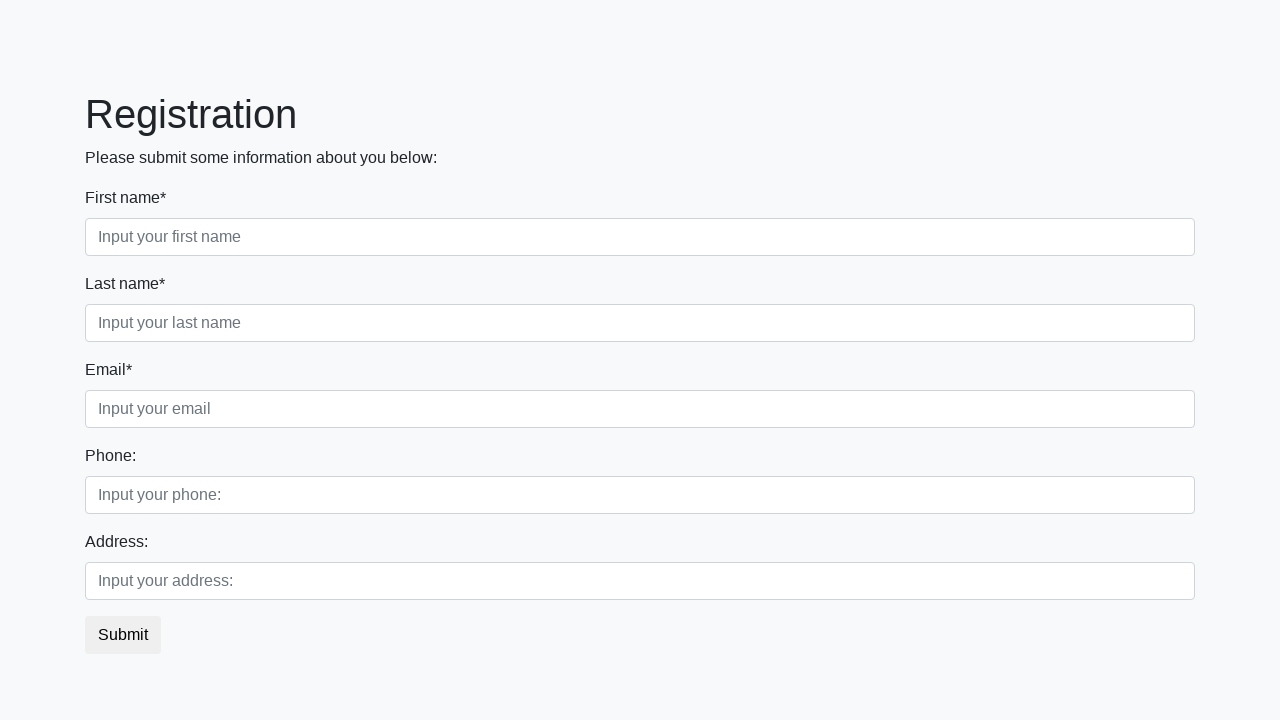

Filled first name field with 'Alexander' on input[required] >> nth=0
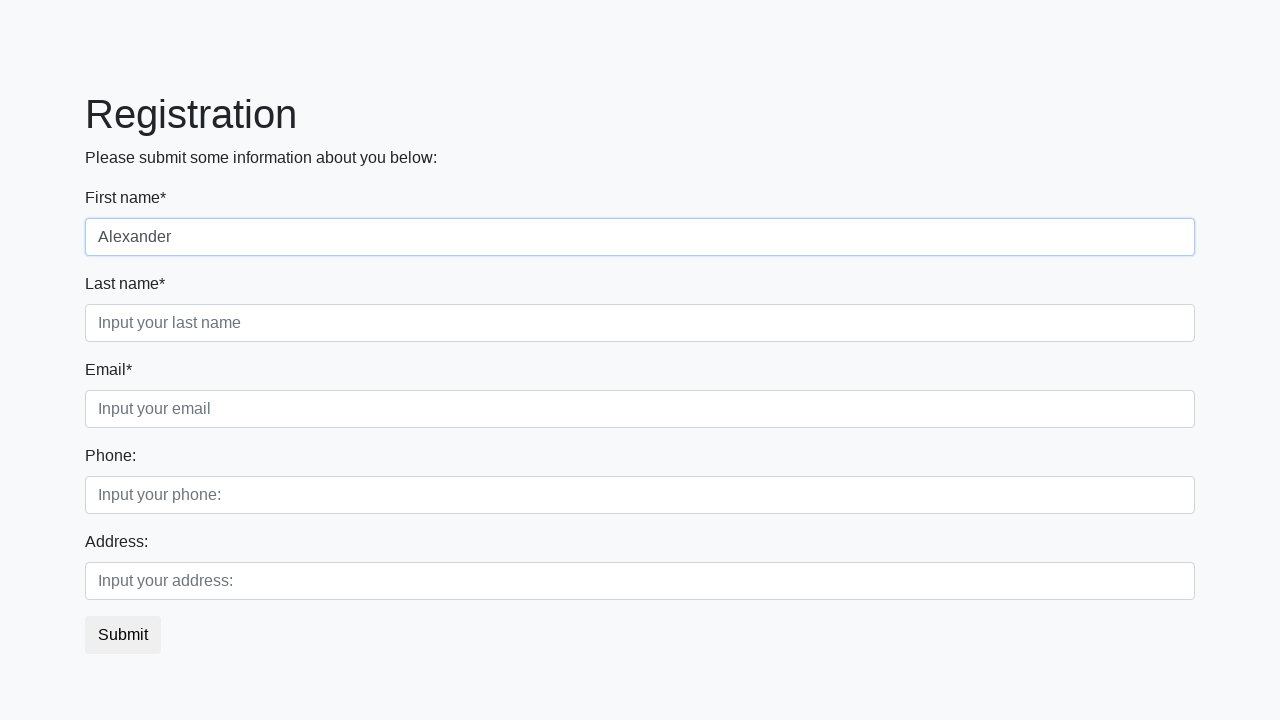

Filled last name field with 'Johnson' on input[required] >> nth=1
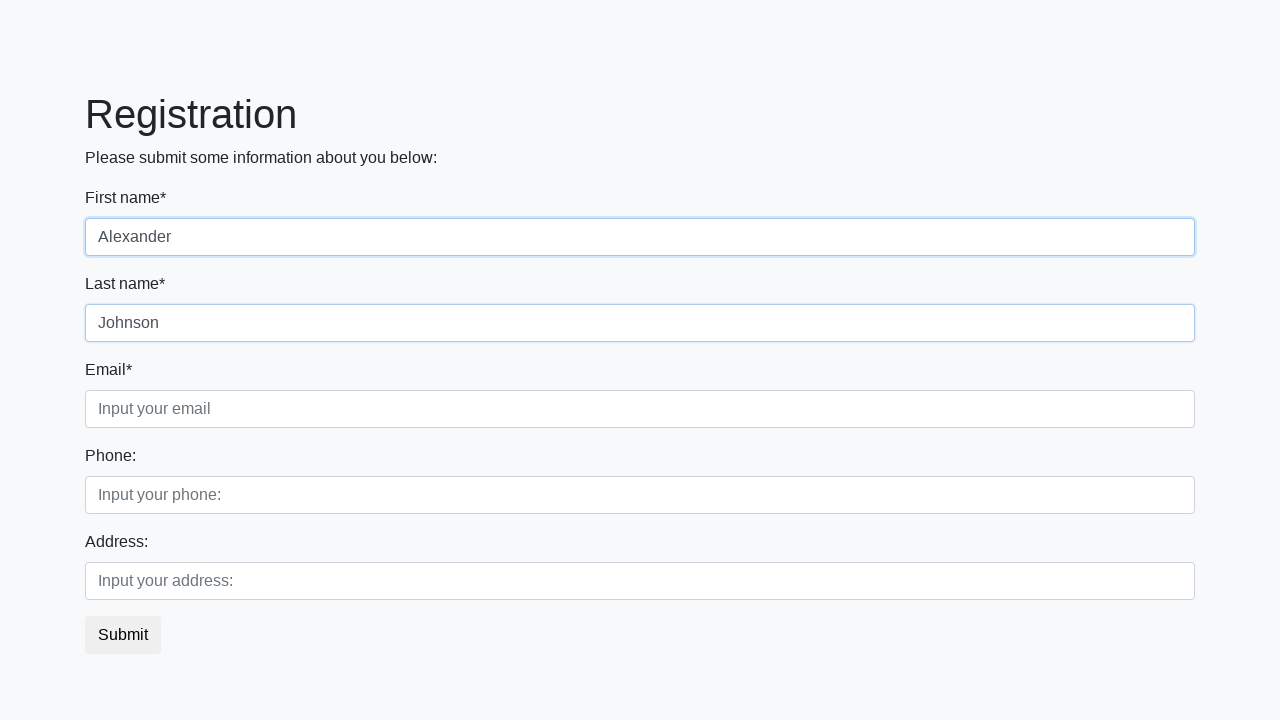

Filled email field with 'alex.johnson@example.com' on input[required] >> nth=2
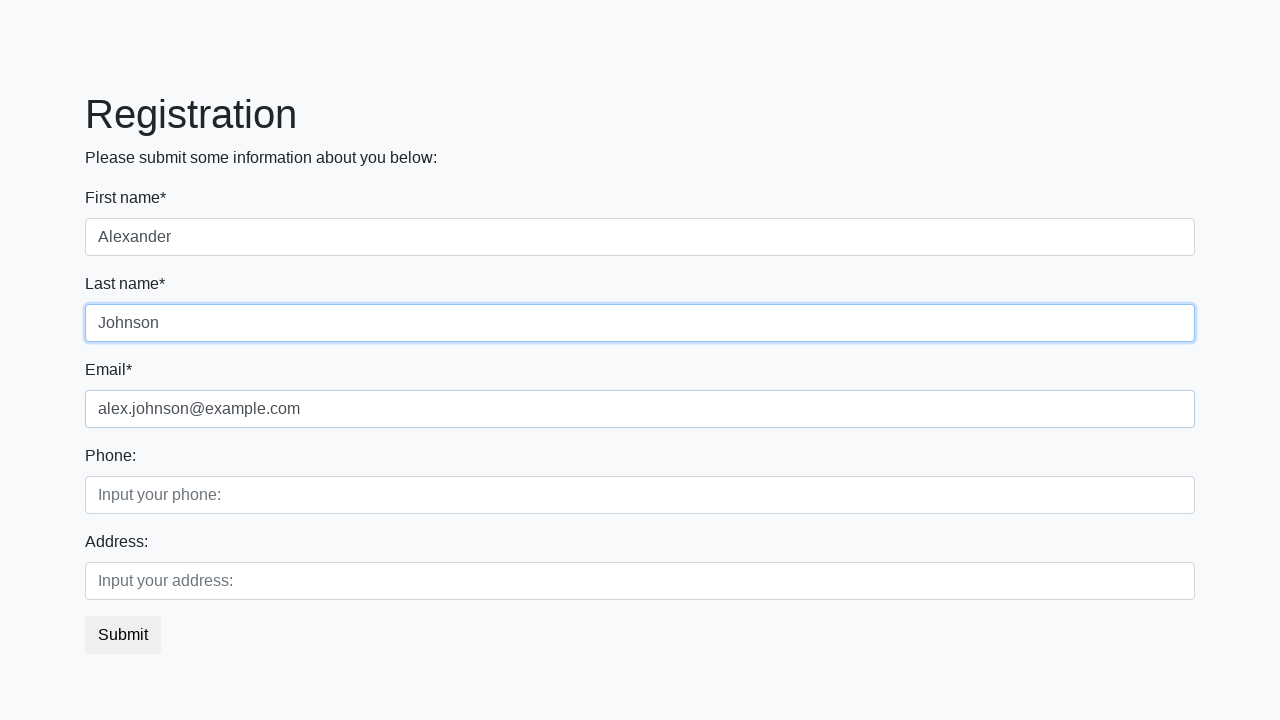

Clicked submit button to register at (123, 635) on button.btn
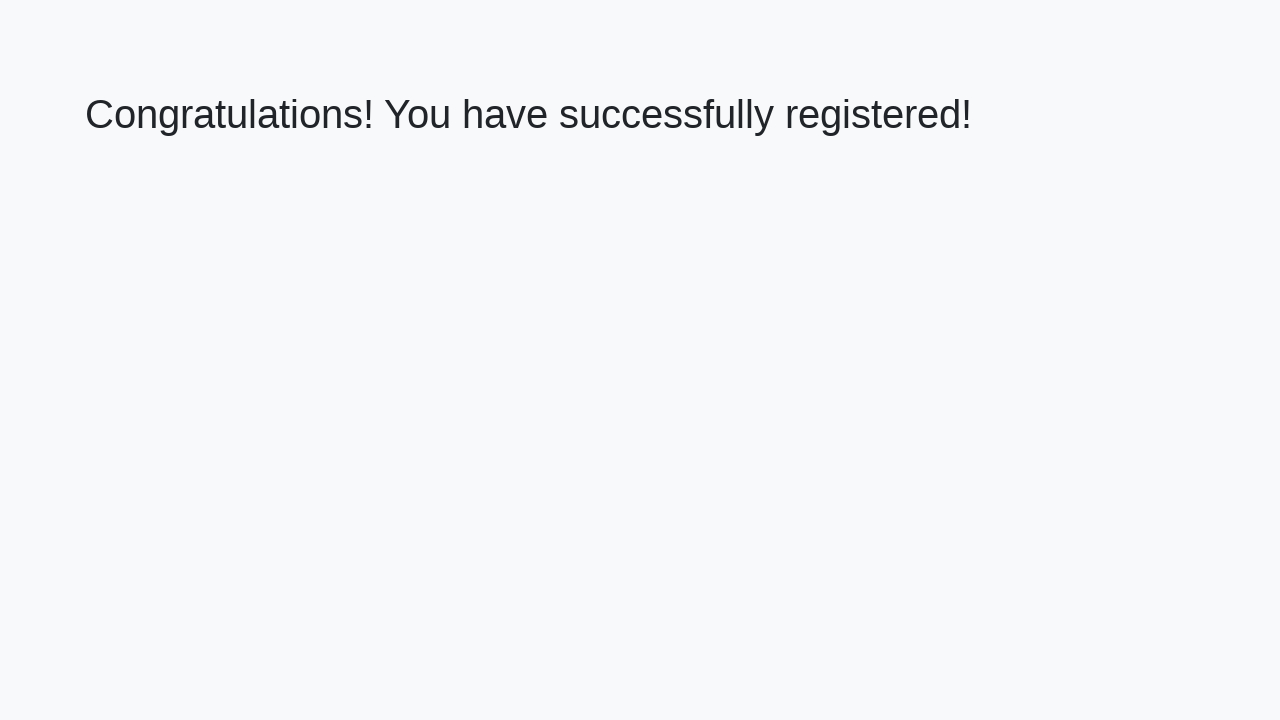

Waited for success message heading to load
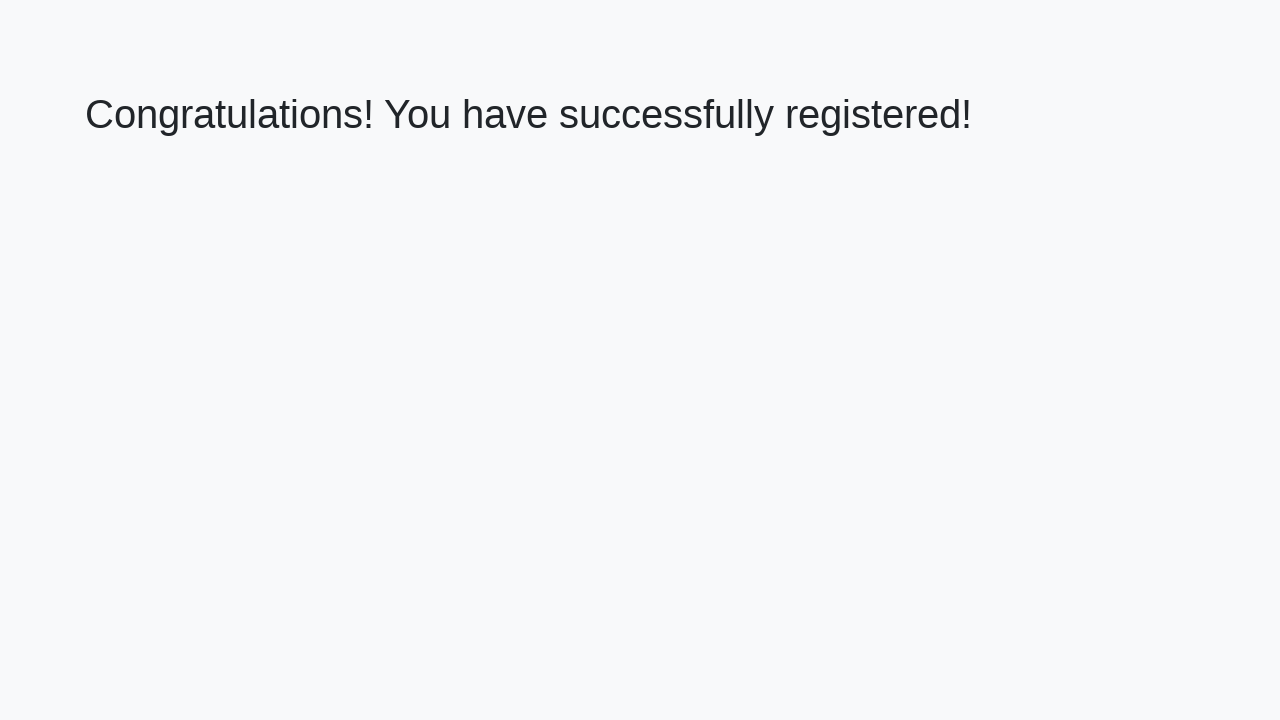

Retrieved success message text: 'Congratulations! You have successfully registered!'
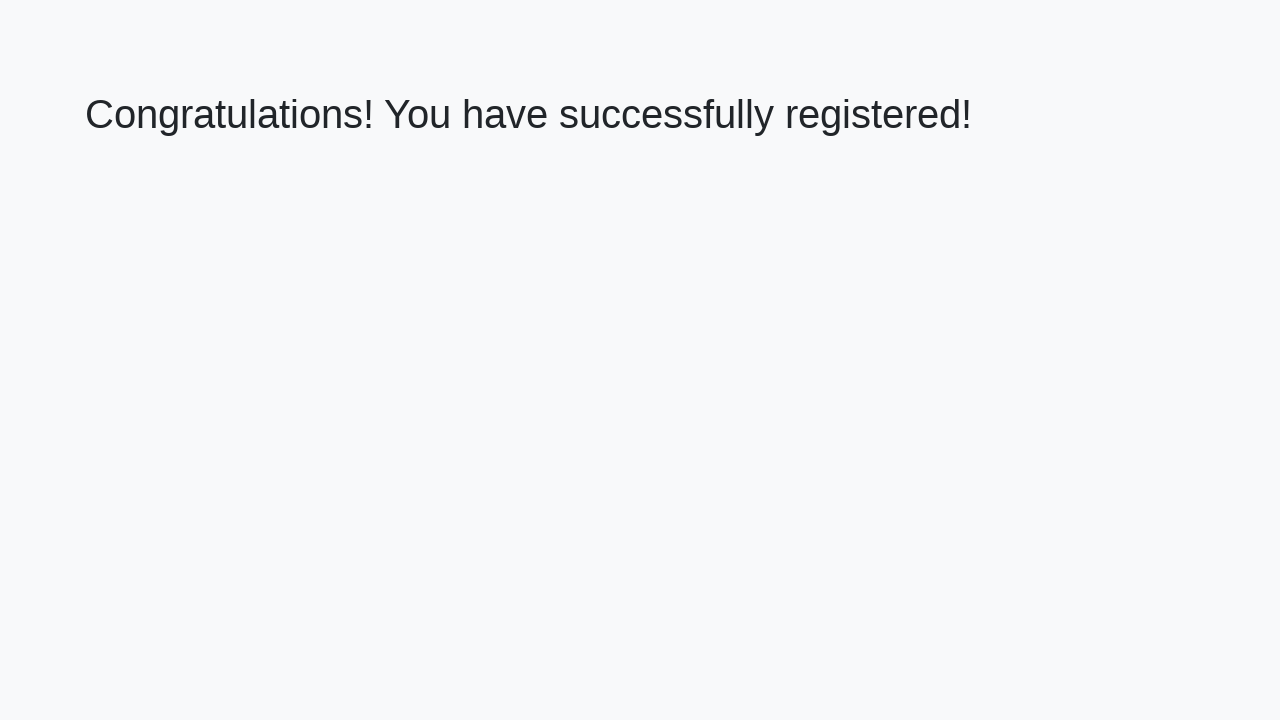

Verified success message matches expected text
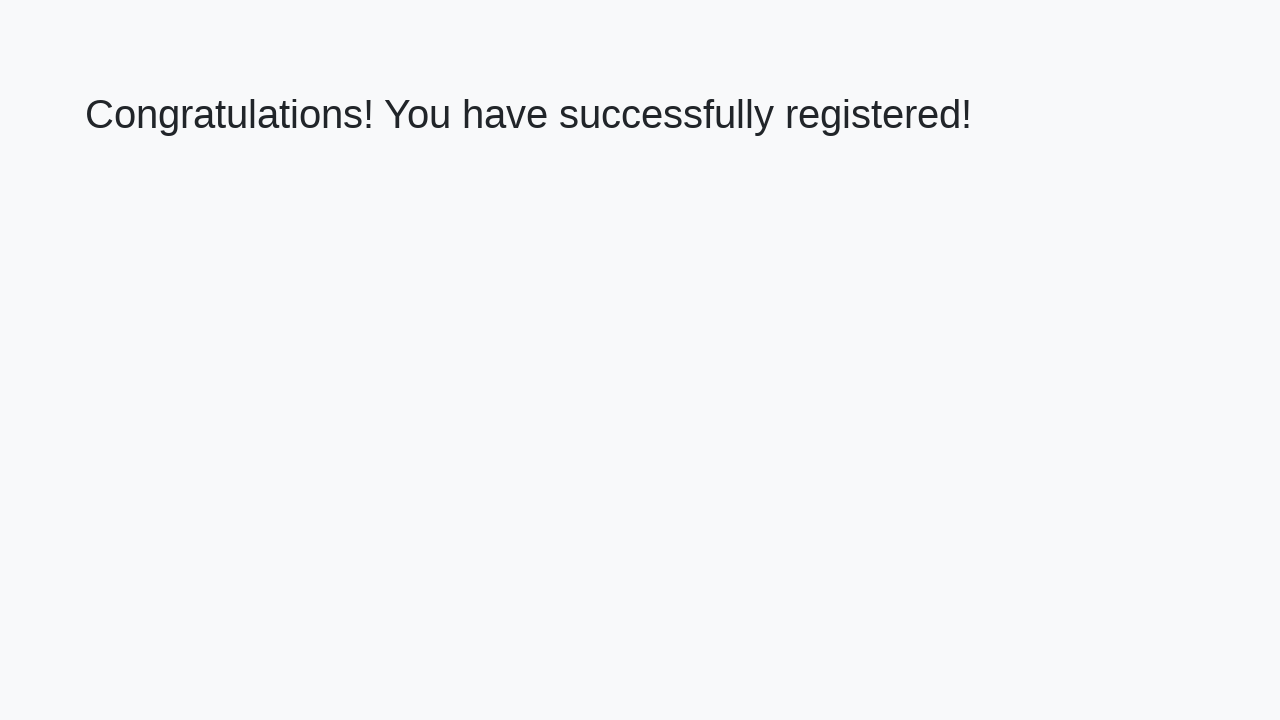

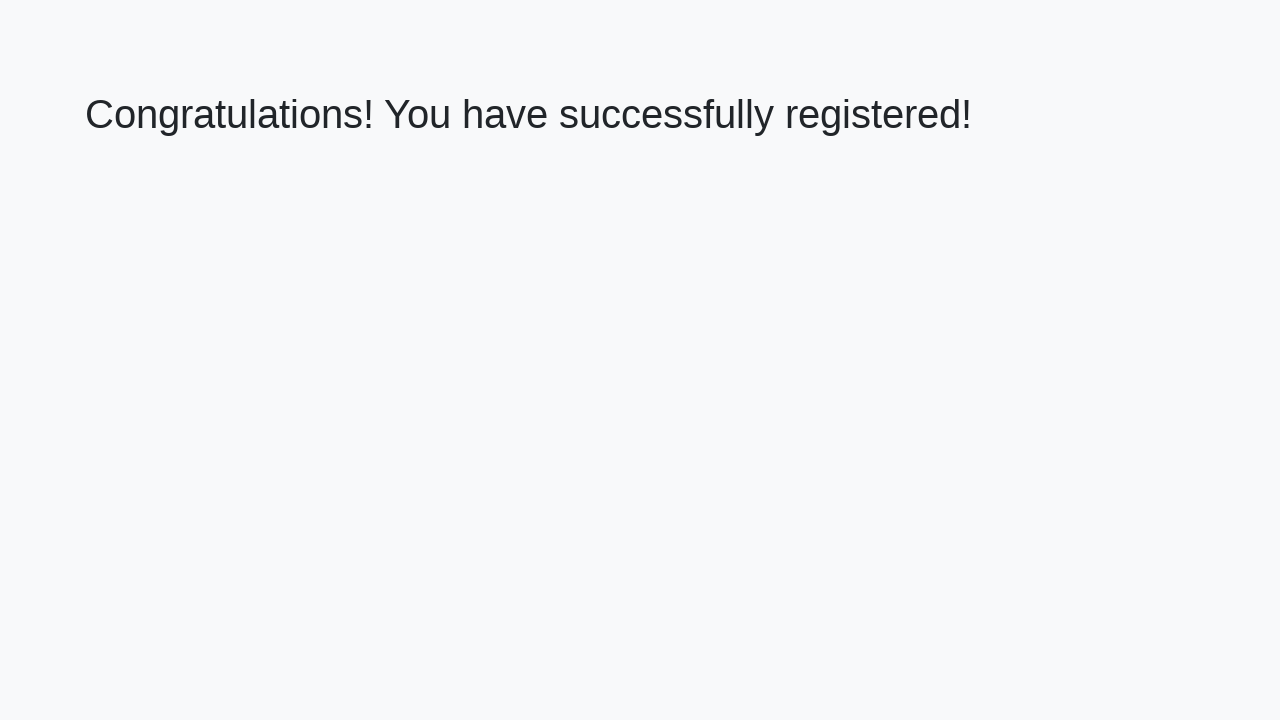